Tests adding products to a shopping cart by navigating to a product page and clicking add-to-cart buttons with different quantities (double-click, triple-click, and single click for different products).

Starting URL: https://material.playwrightvn.com/

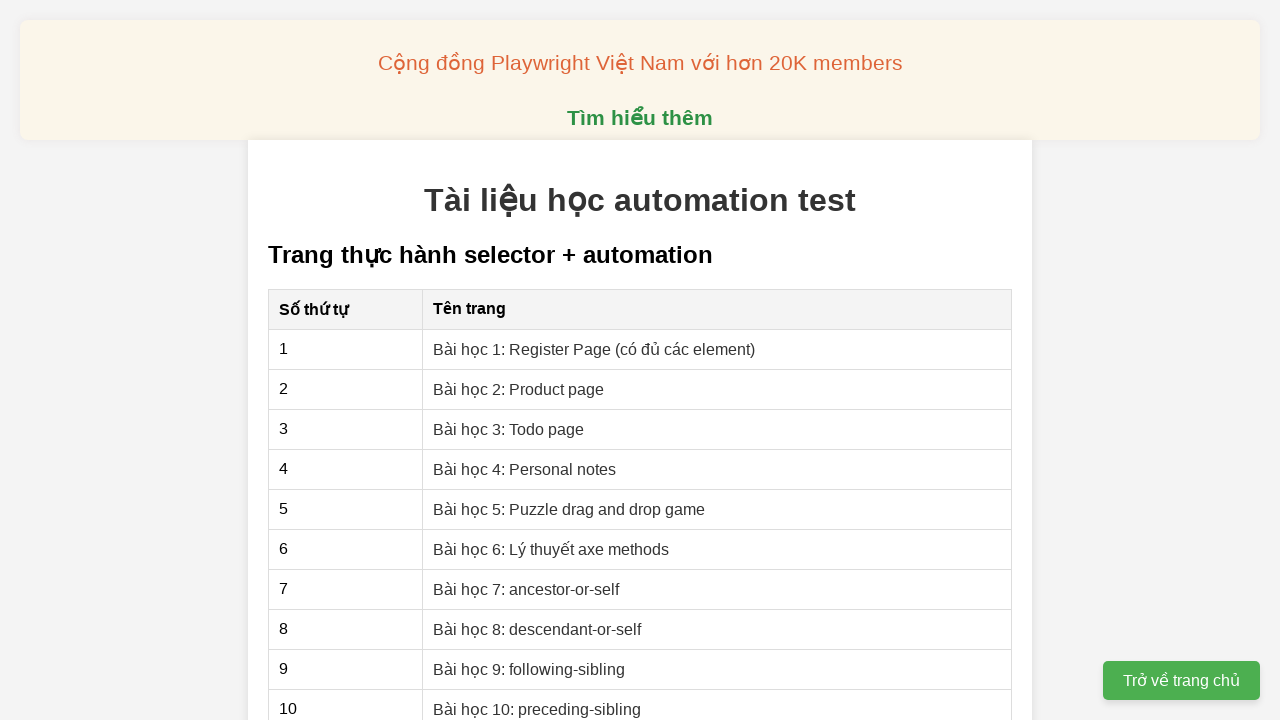

Clicked link to navigate to Product page at (519, 389) on internal:role=link[name="Bài học 2: Product page"i]
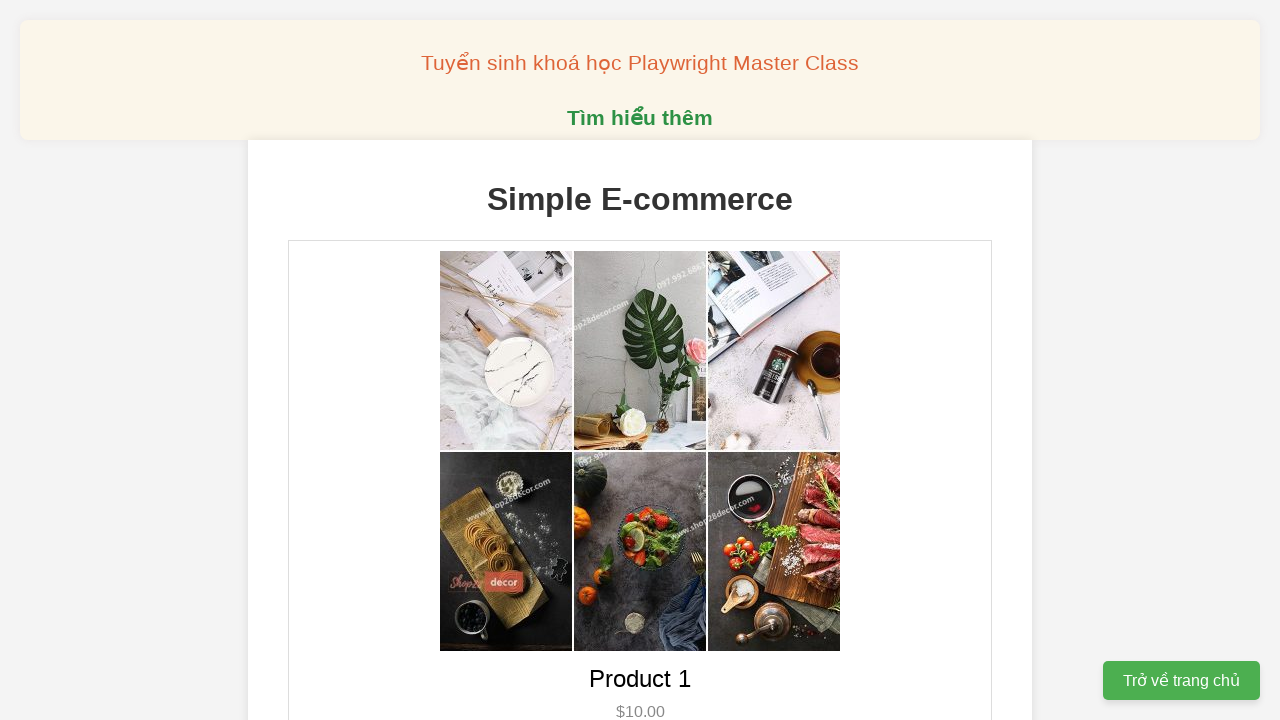

Double-clicked add-to-cart button for product 1 (adds 2 units) at (640, 360) on xpath=//button[@data-product-id='1']
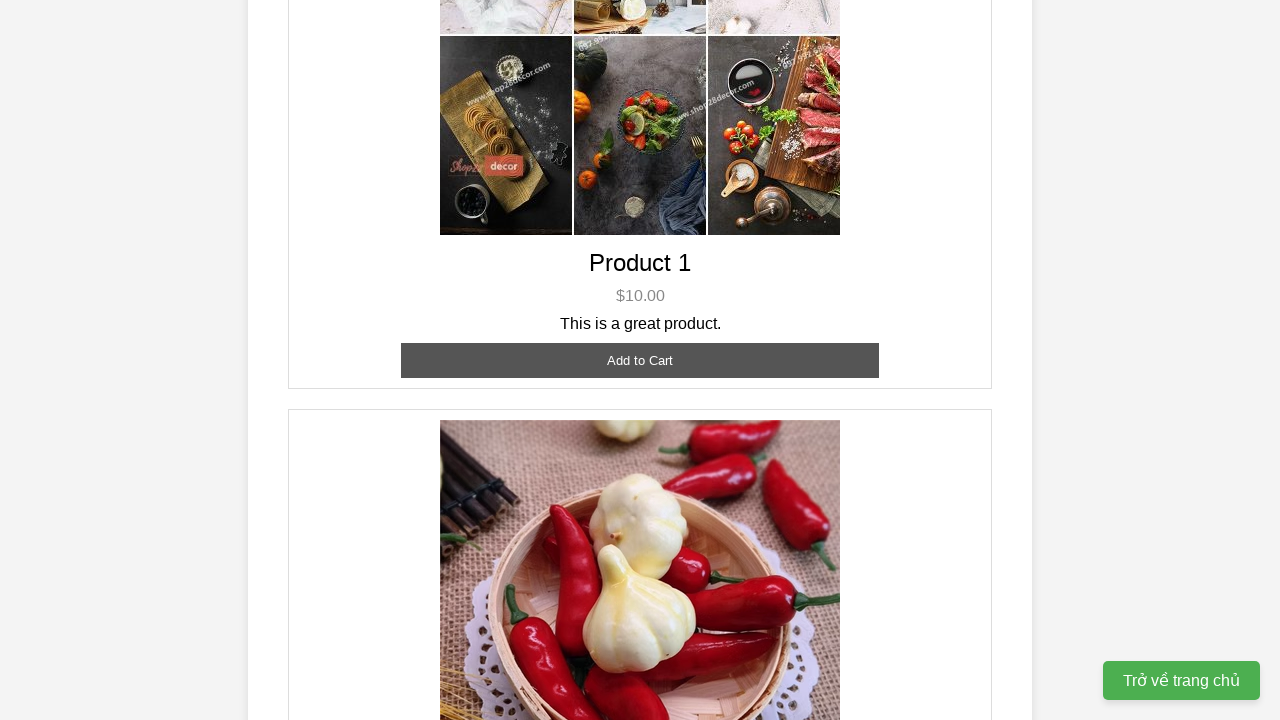

Triple-clicked add-to-cart button for product 2 (adds 3 units) at (640, 360) on xpath=//button[@data-product-id='2']
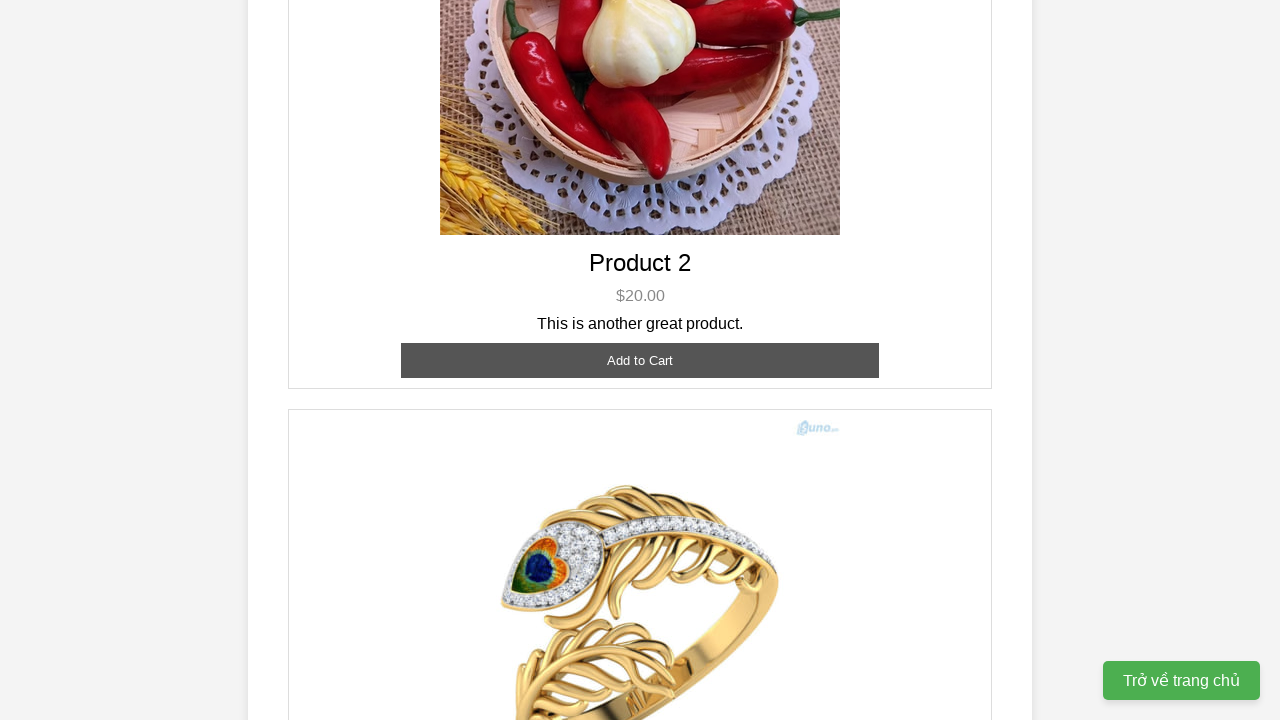

Clicked add-to-cart button for product 3 (adds 1 unit) at (640, 388) on xpath=//button[@data-product-id='3']
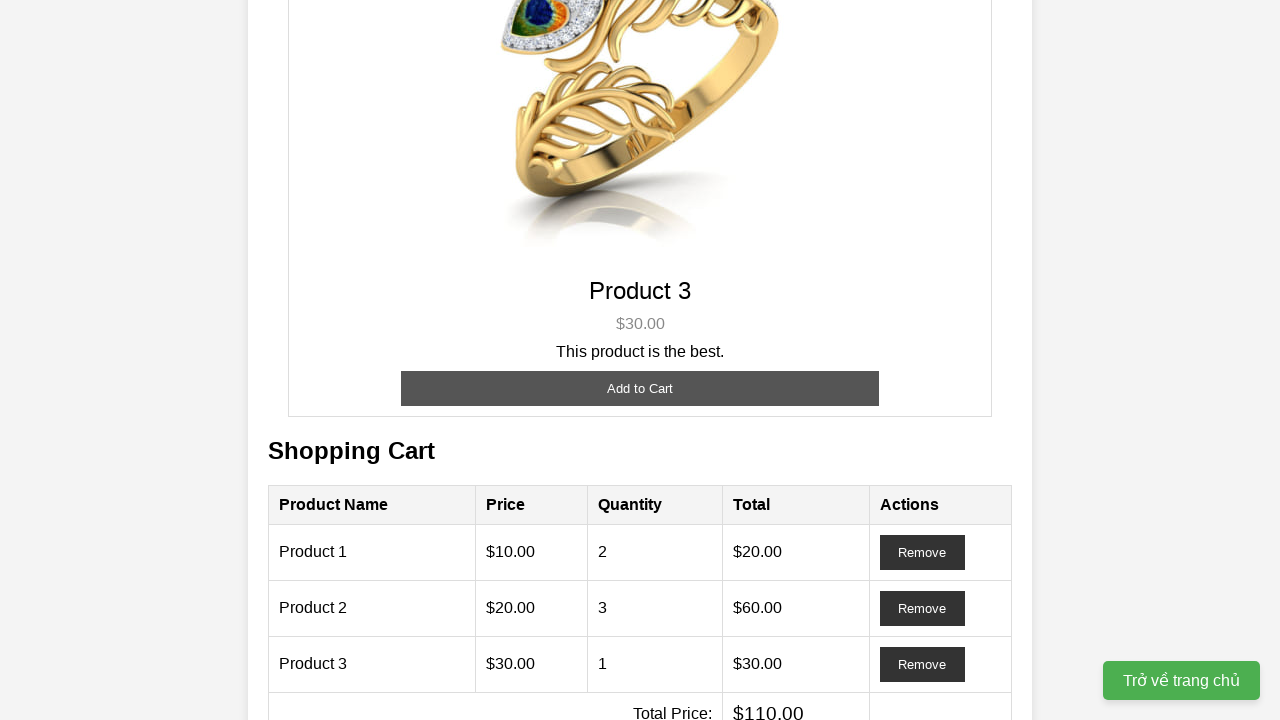

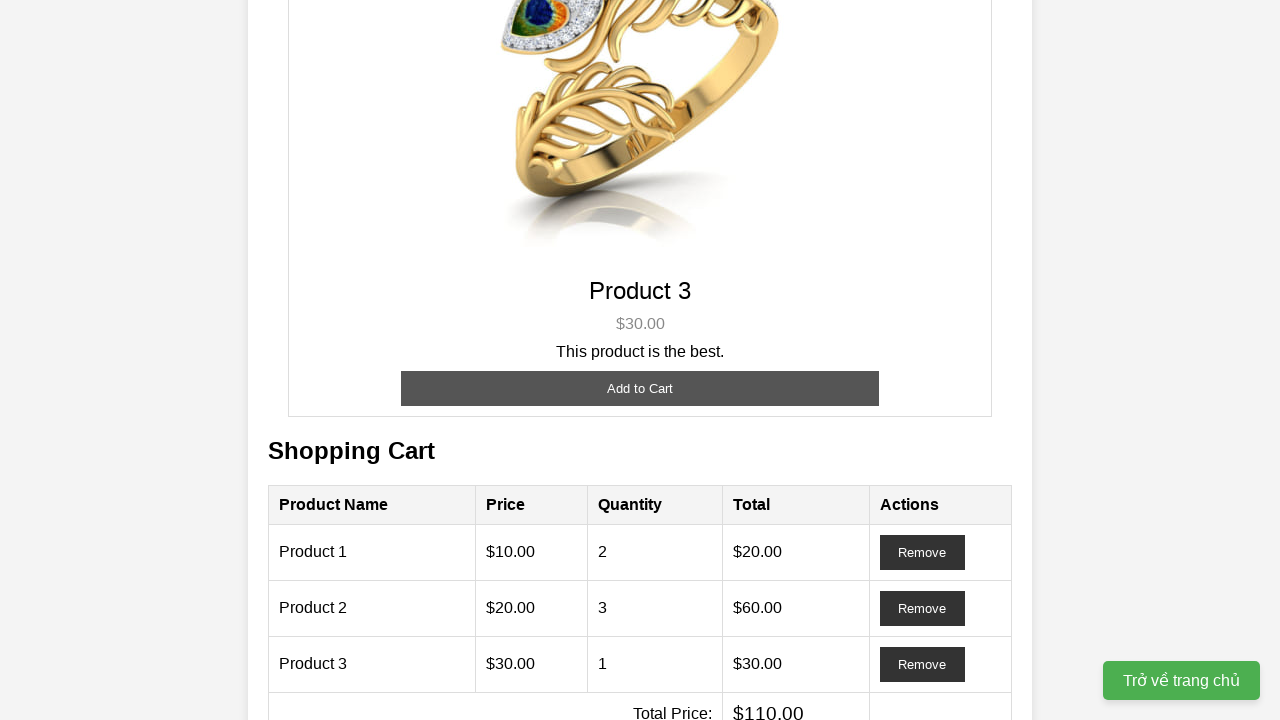